Tests scroll functionality on a demo application by clicking on scroll section, opening content in a new tab, switching to that tab, and performing various scroll operations including scrolling to a specific element.

Starting URL: https://demoapps.qspiders.com/ui?scenario=1

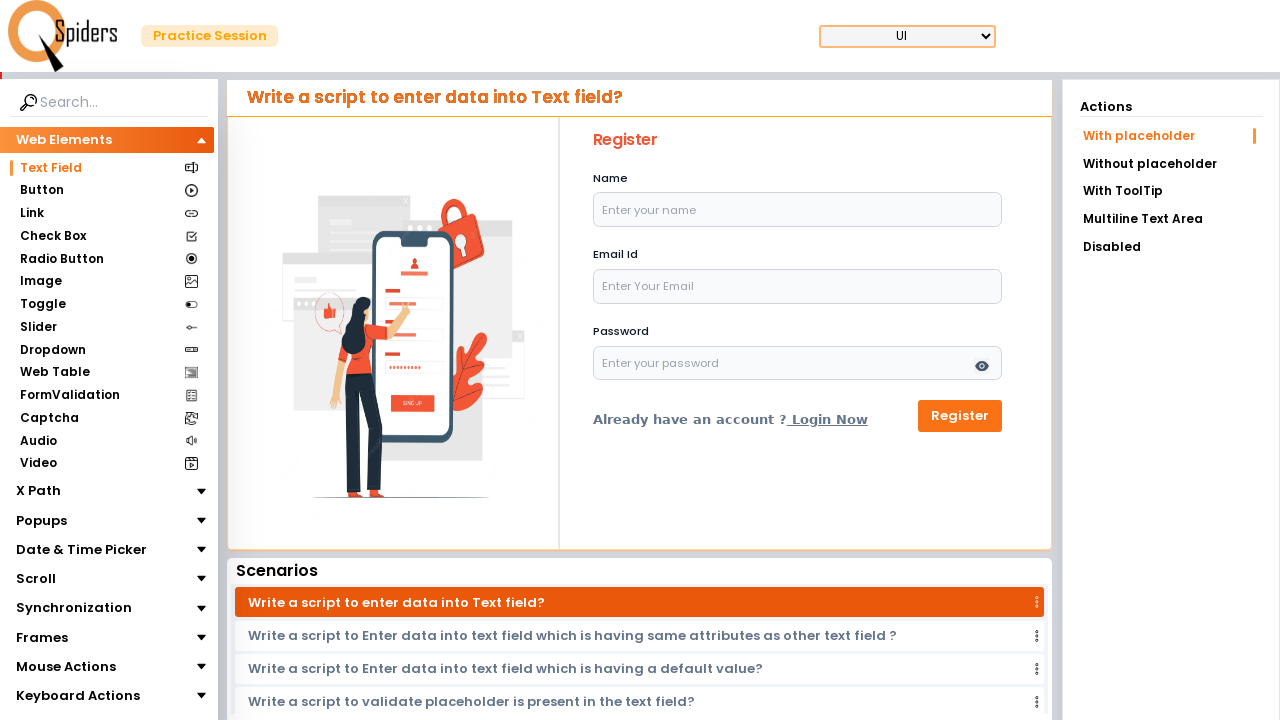

Clicked on the 'Scroll' section at (36, 579) on xpath=//section[text()='Scroll']
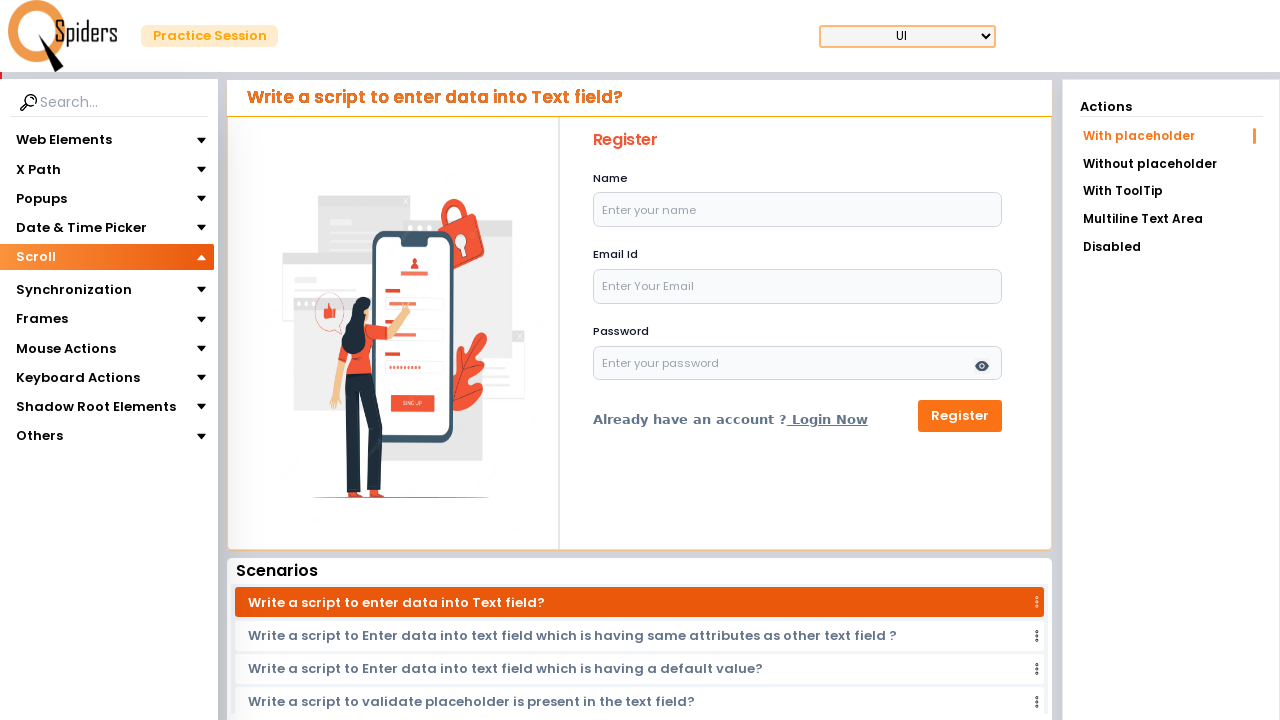

Clicked on the list element at (107, 285) on ul.mt-1.ps-3.pe-4
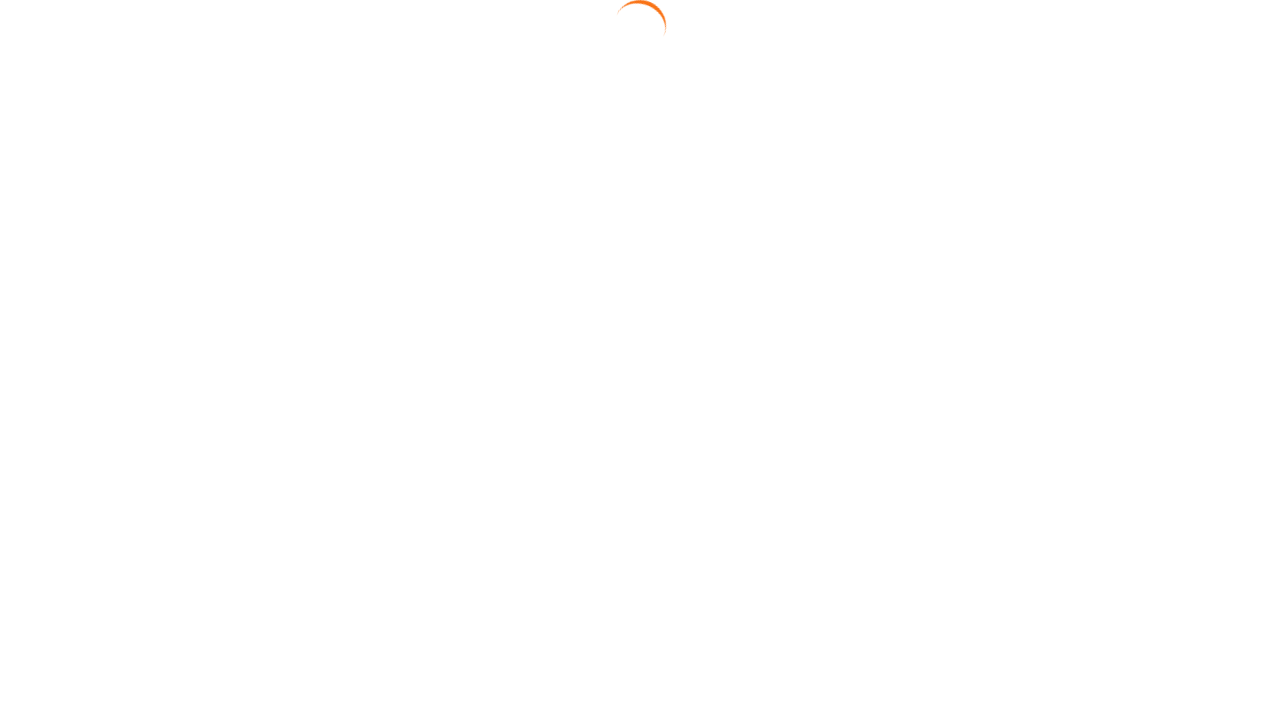

Waited for content to load
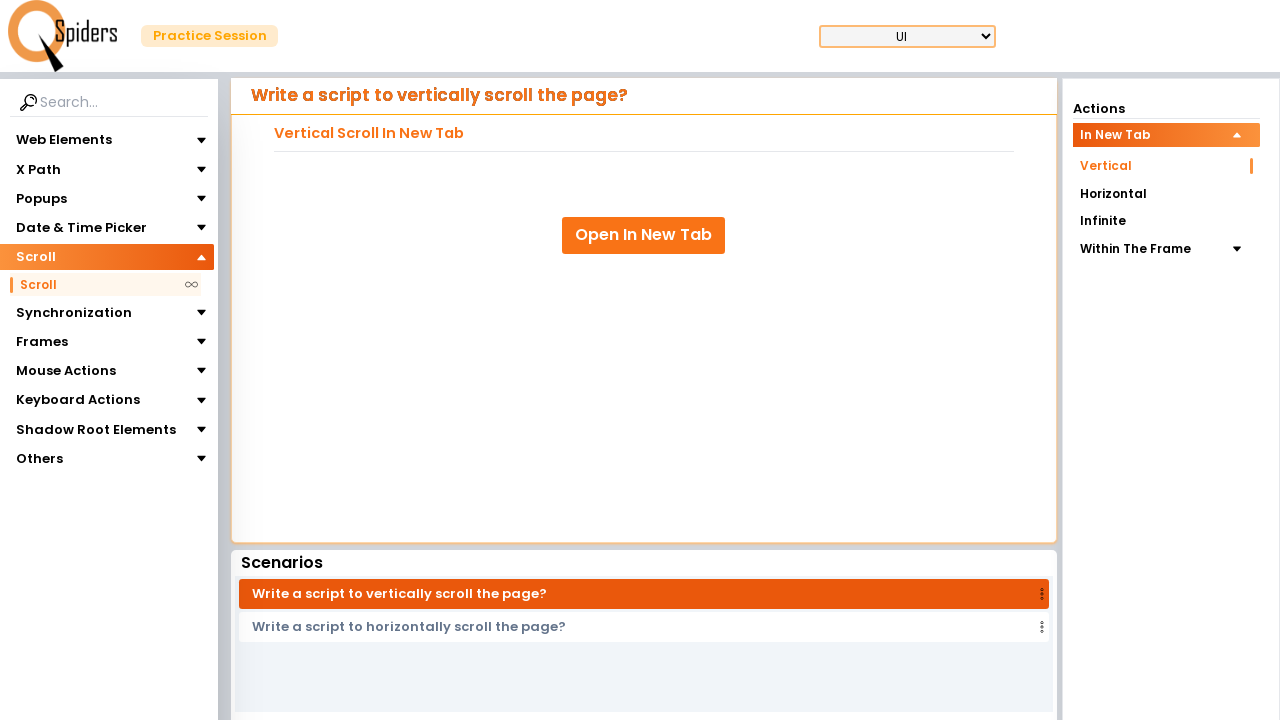

Clicked on 'Open In New Tab' link at (644, 235) on text=Open In New Tab
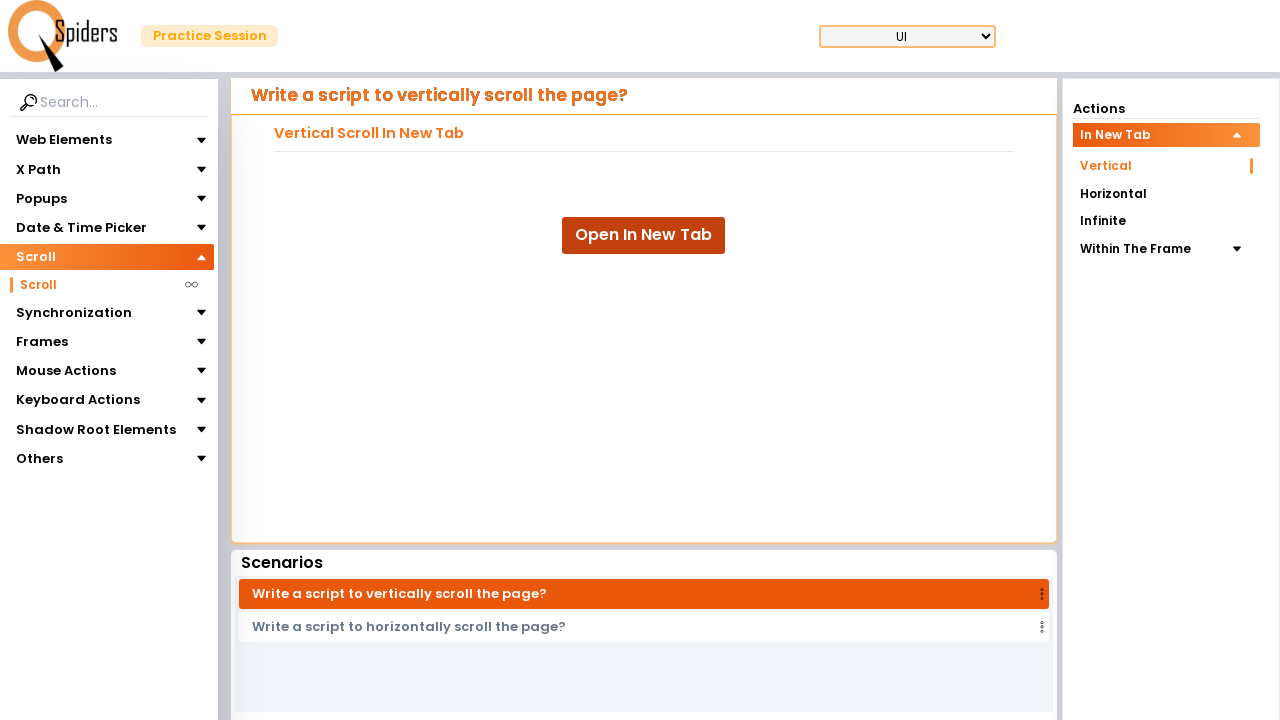

Waited for new tab to open
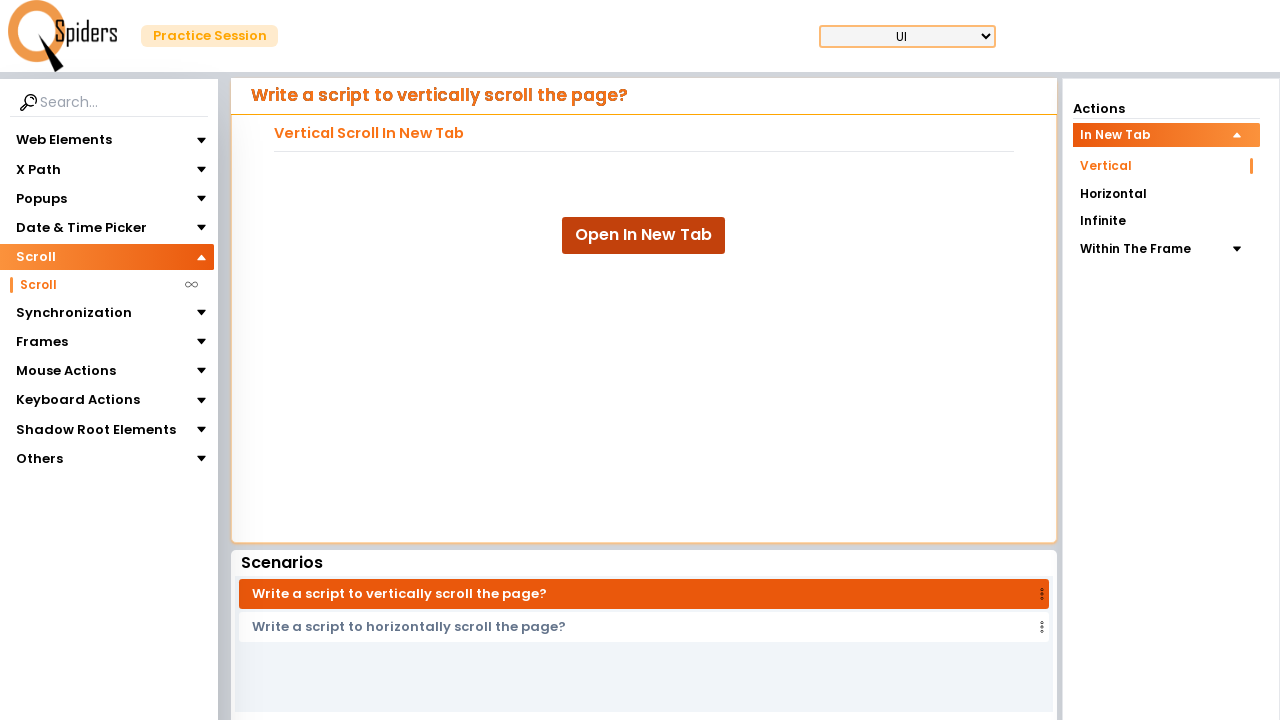

Switched to the newly opened tab
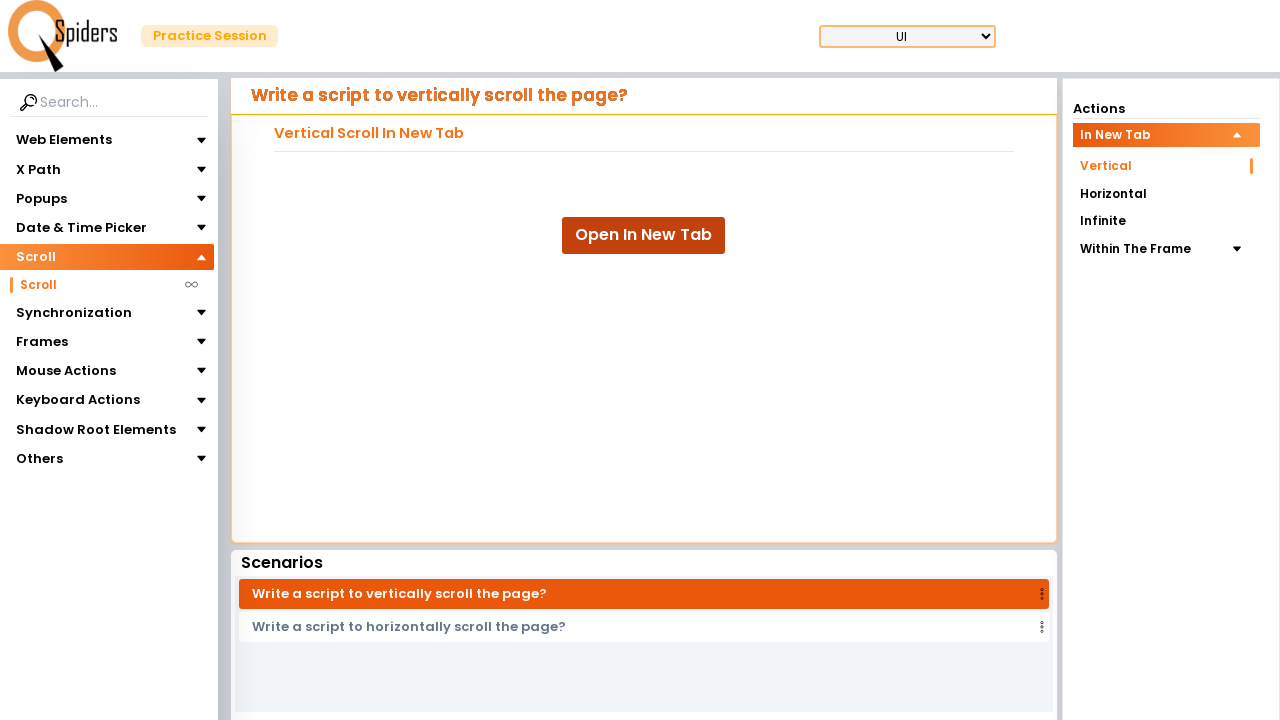

Scrolled down by 100 pixels using JavaScript
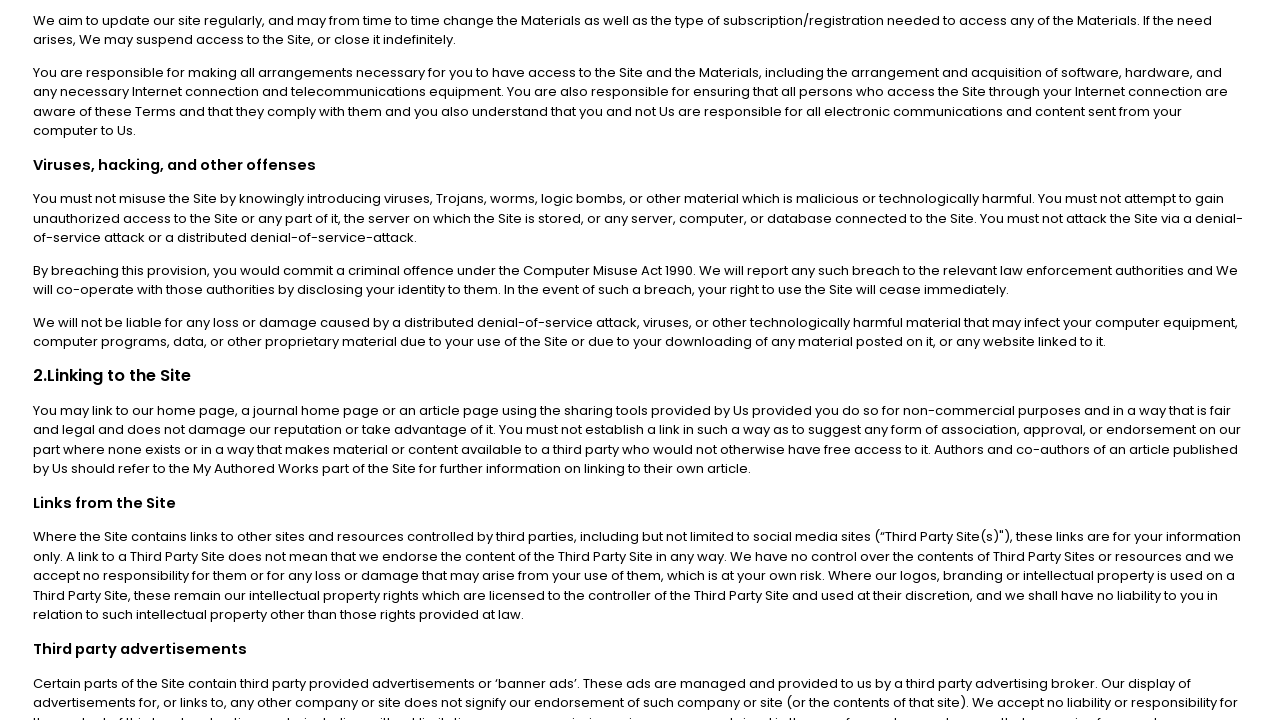

Waited for scroll animation to complete
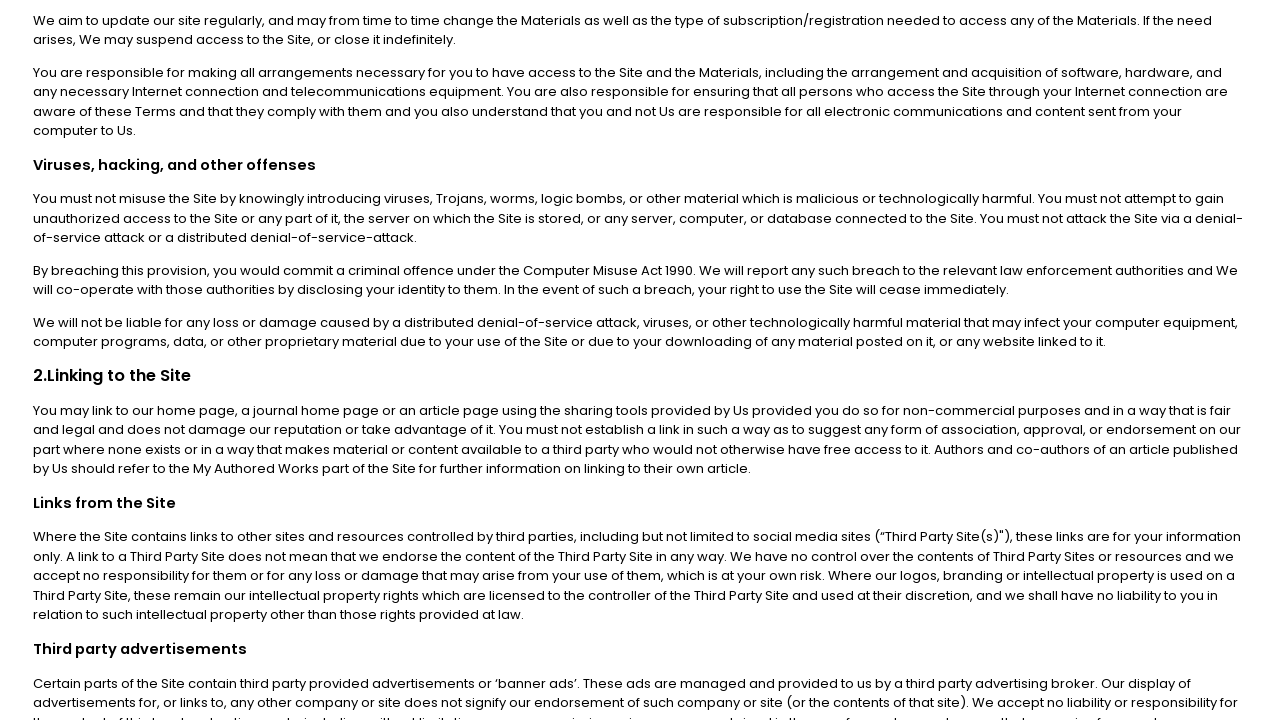

Scrolled to the 'Free Materials' element
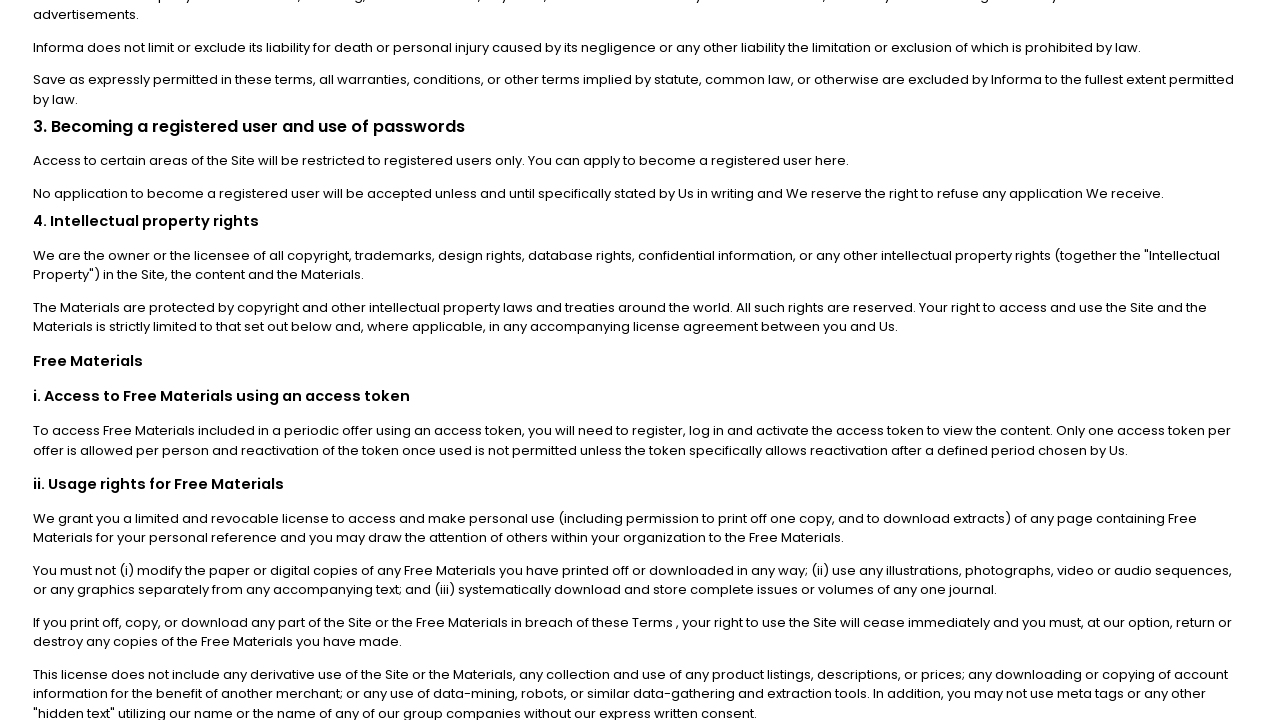

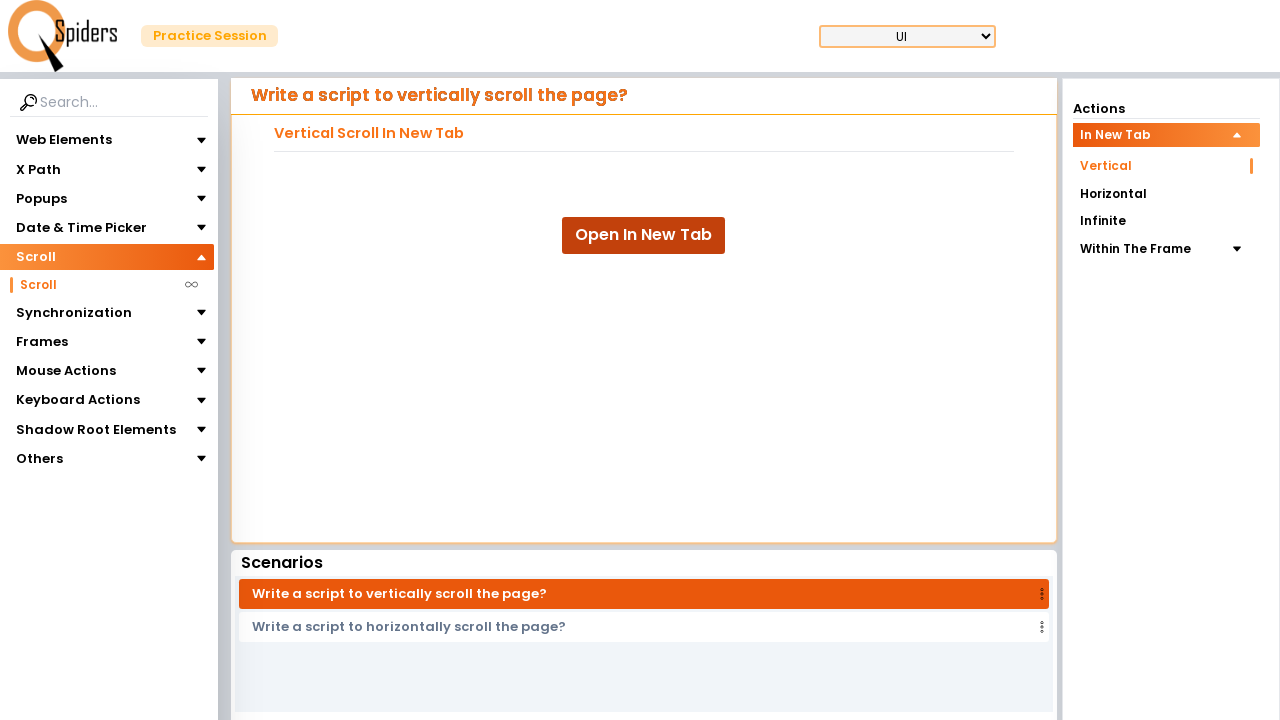